Tests jQuery UI datepicker by clicking on the date input field and selecting the next day after the current date

Starting URL: https://jqueryui.com/datepicker/

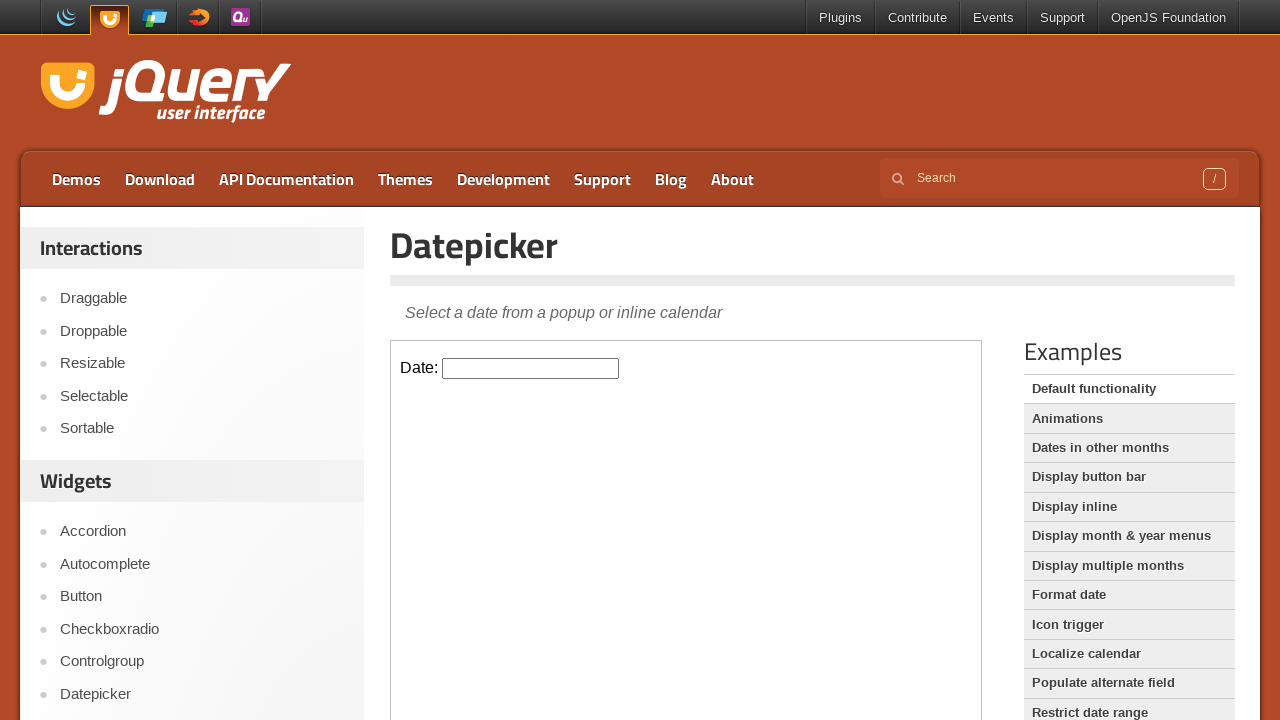

Located iframe containing datepicker
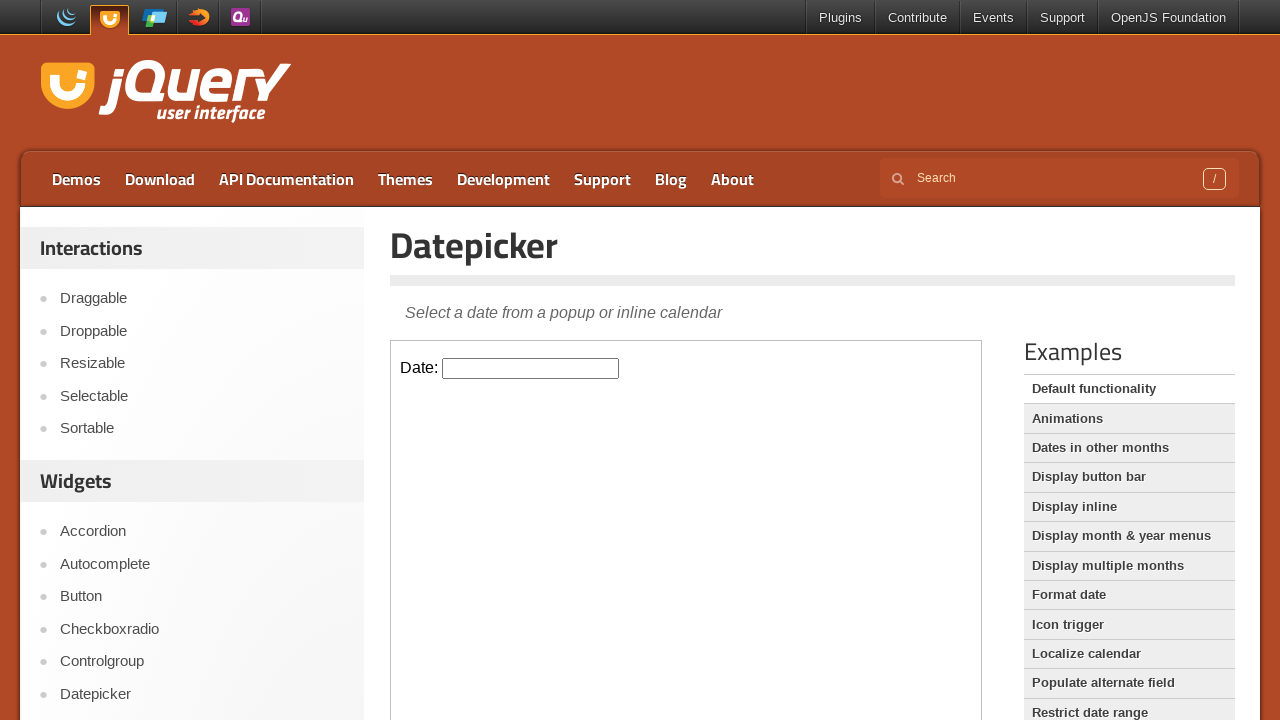

Located date input field
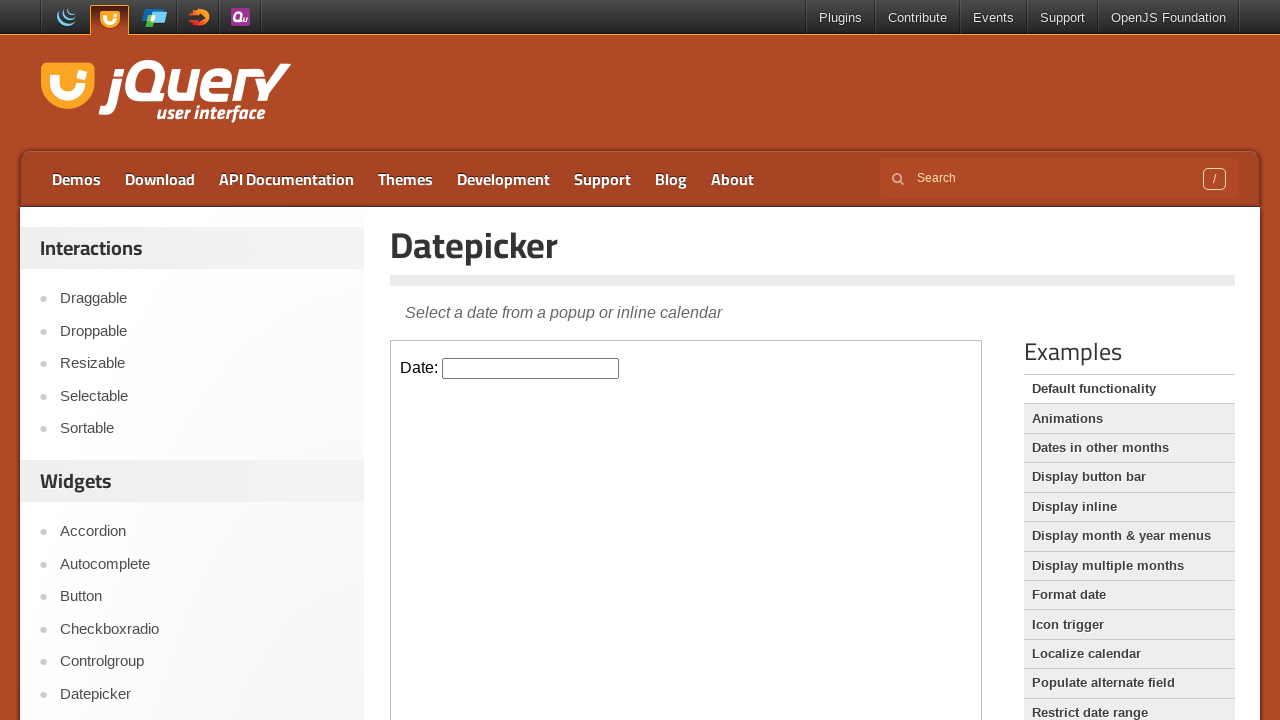

Clicked date input field to open calendar at (531, 368) on iframe >> nth=0 >> internal:control=enter-frame >> #datepicker
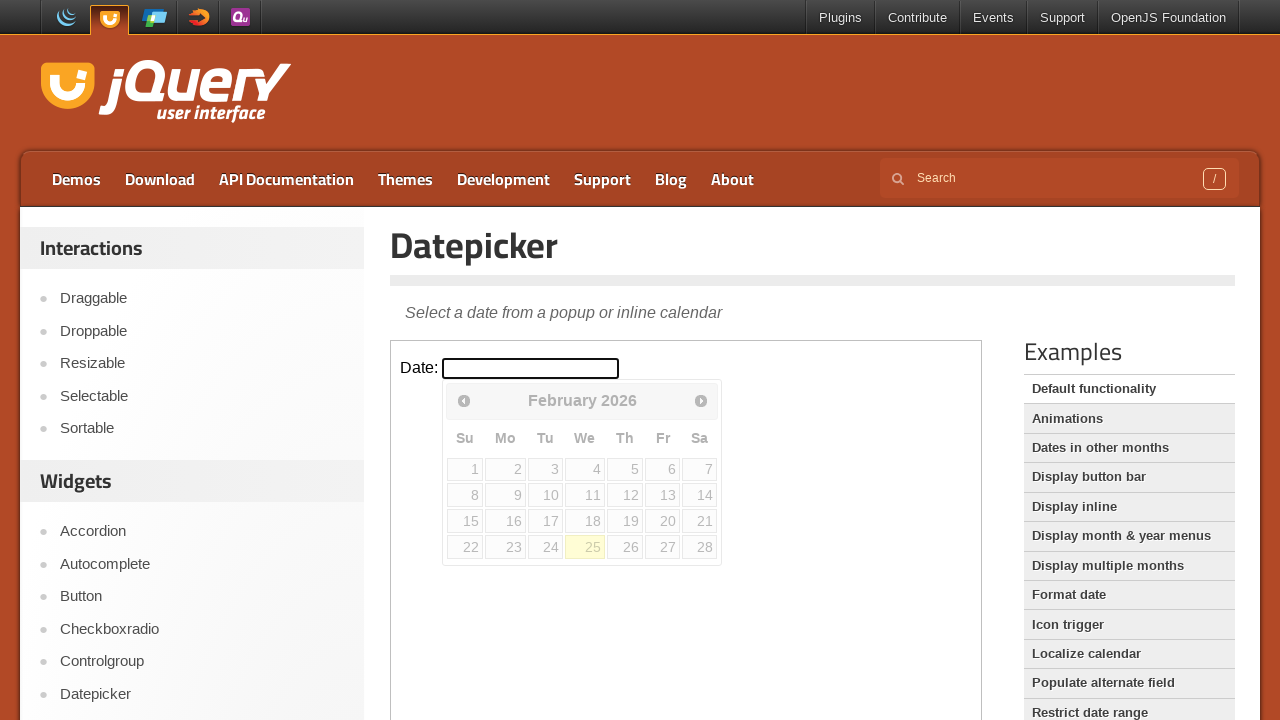

Determined current day: 25
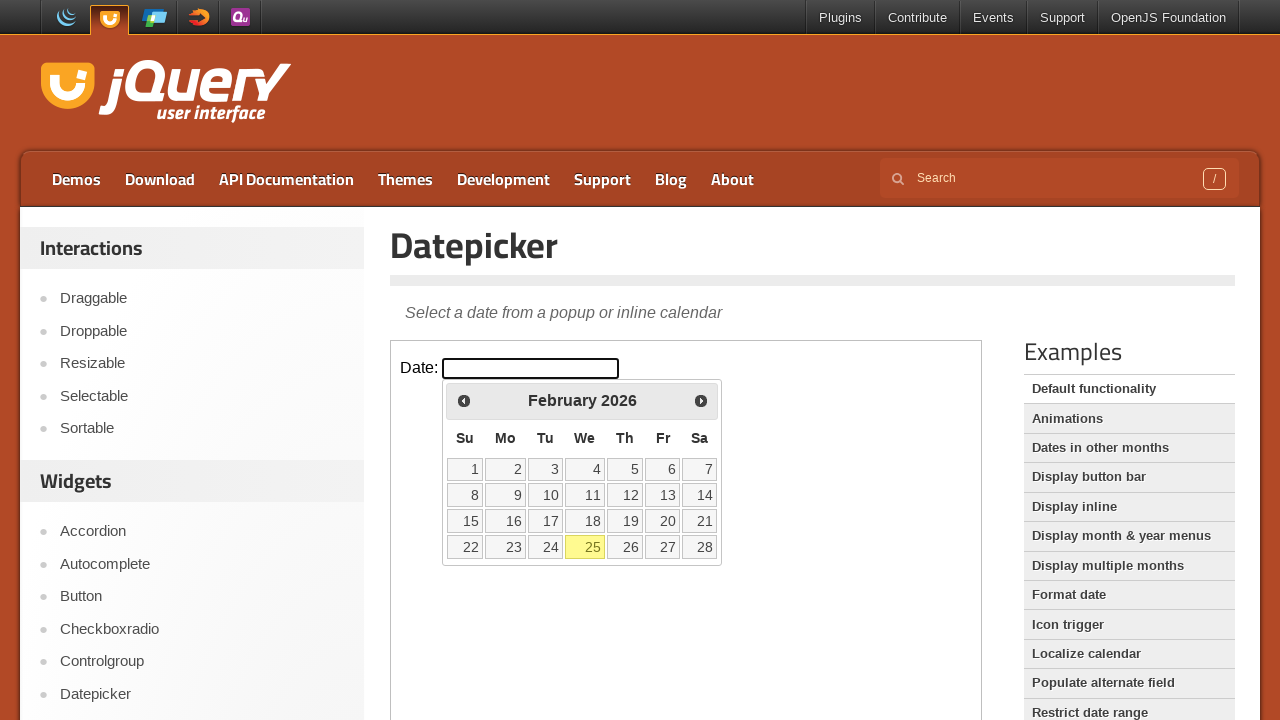

Located all selectable days in calendar
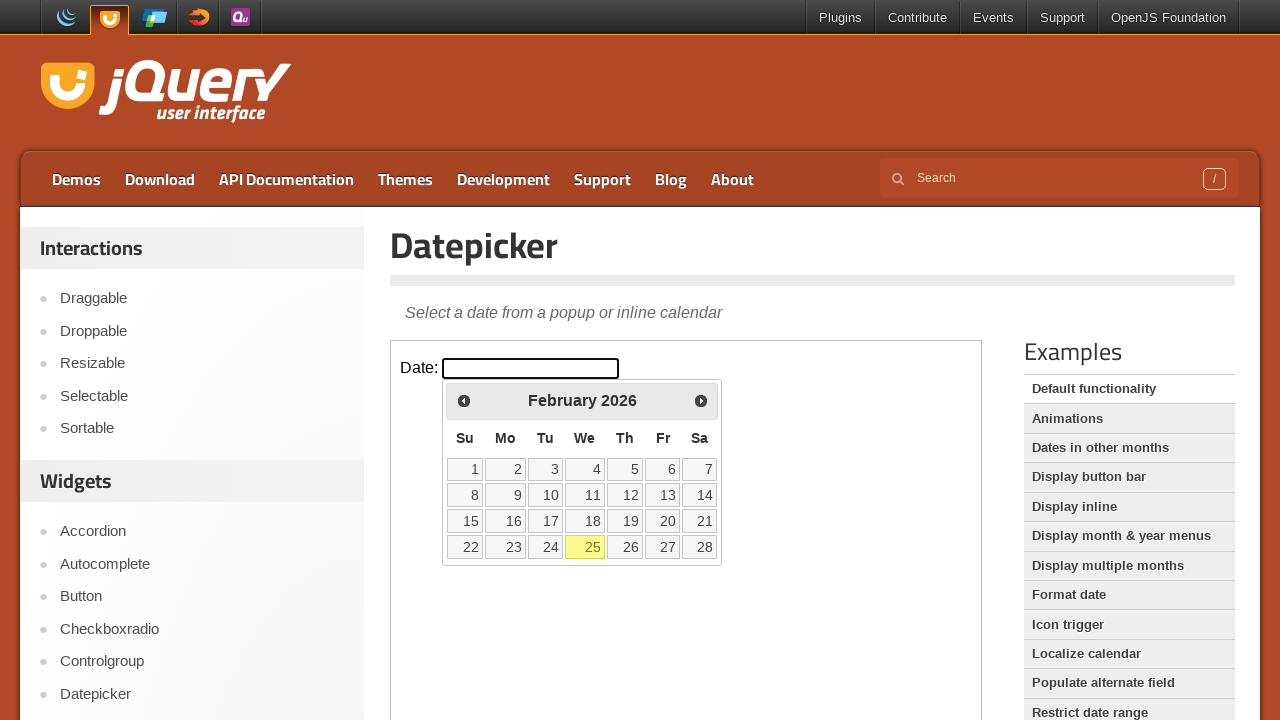

Clicked next day (day 26) after current date at (625, 547) on iframe >> nth=0 >> internal:control=enter-frame >> xpath=//table[@class='ui-date
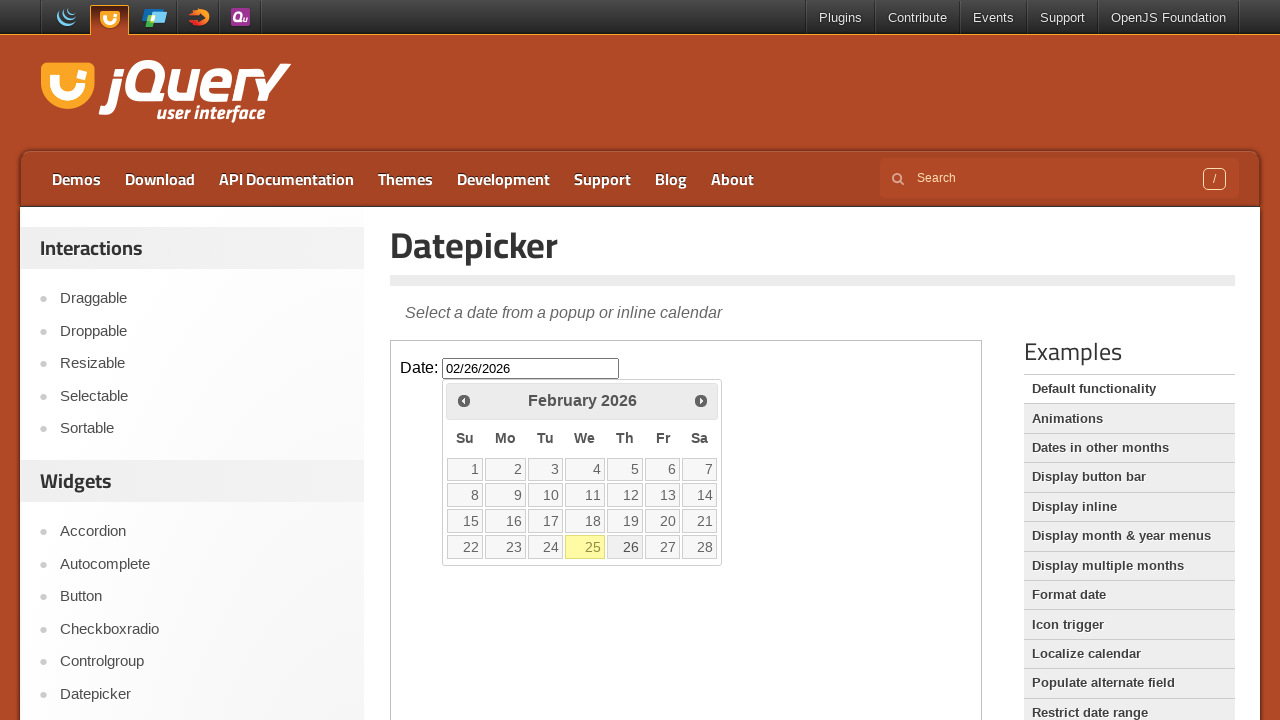

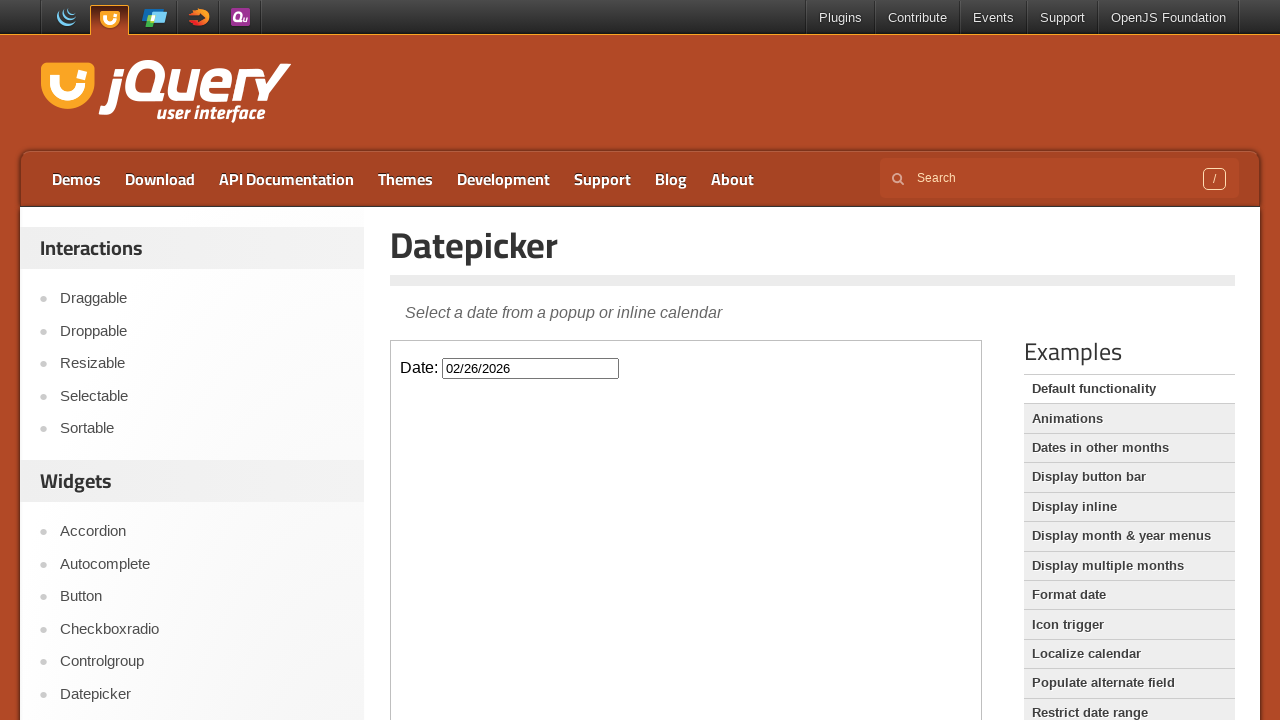